Navigates to the authentication page and uses JavaScript evaluation to modify the page title text content to demonstrate DOM manipulation capabilities.

Starting URL: https://nikita-filonov.github.io/qa-automation-engineer-ui-course/#/auth/login

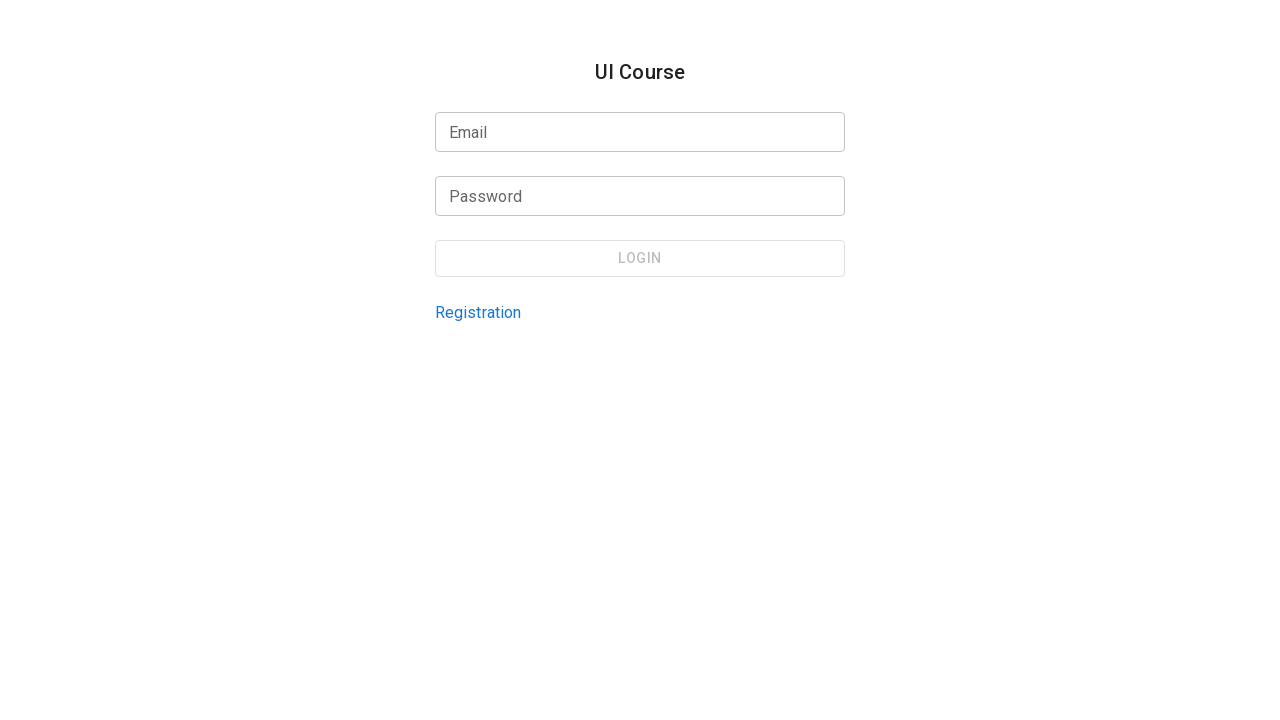

Navigated to authentication login page
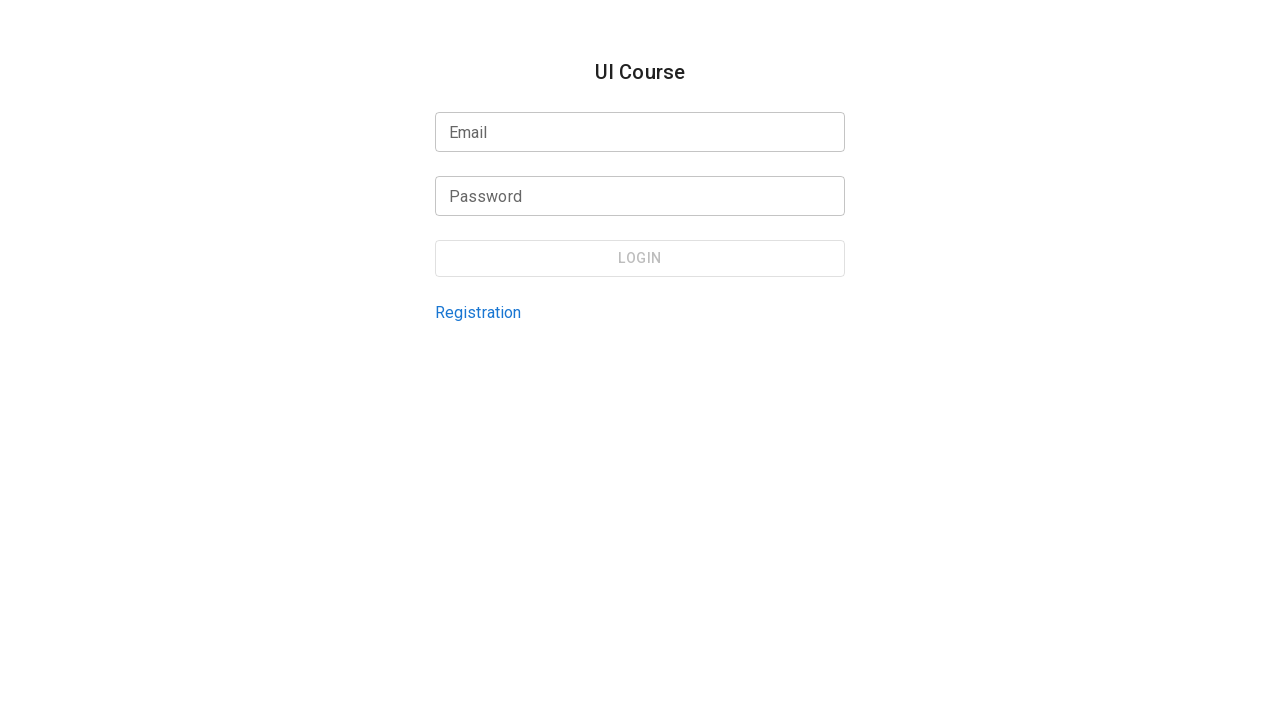

Page loaded with networkidle state
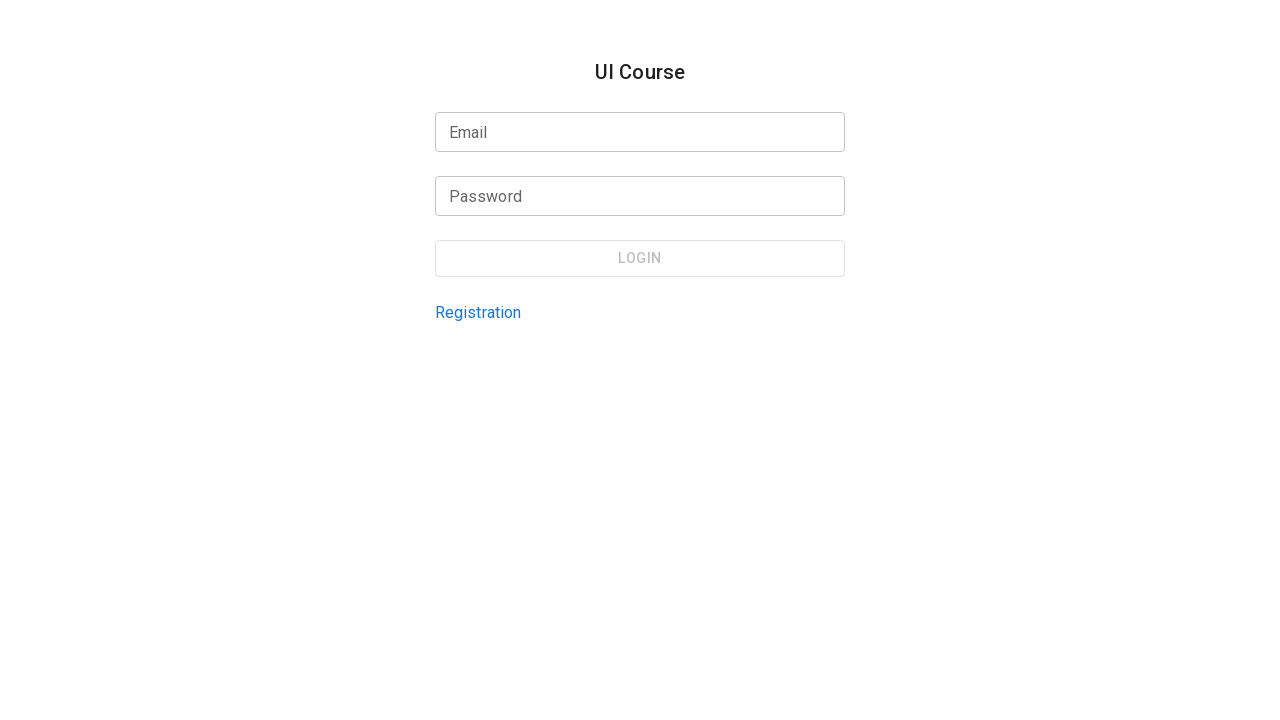

Modified page title text content to 'New Text' via JavaScript evaluation
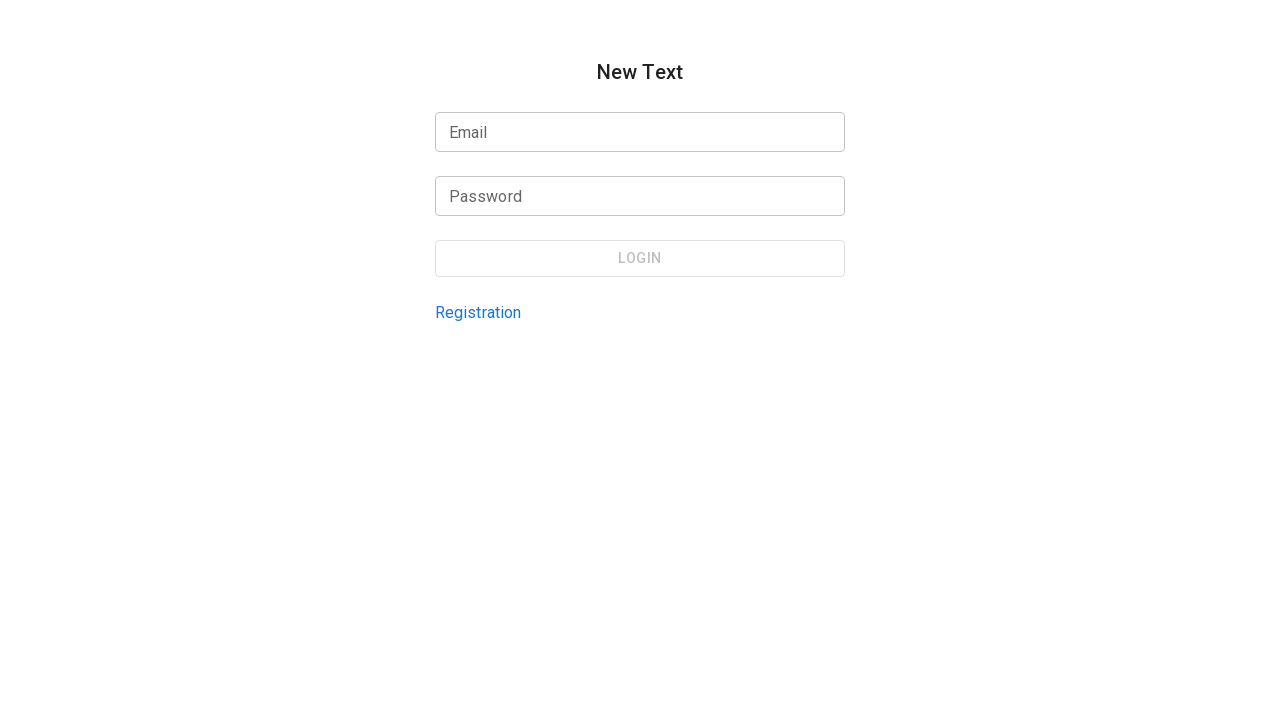

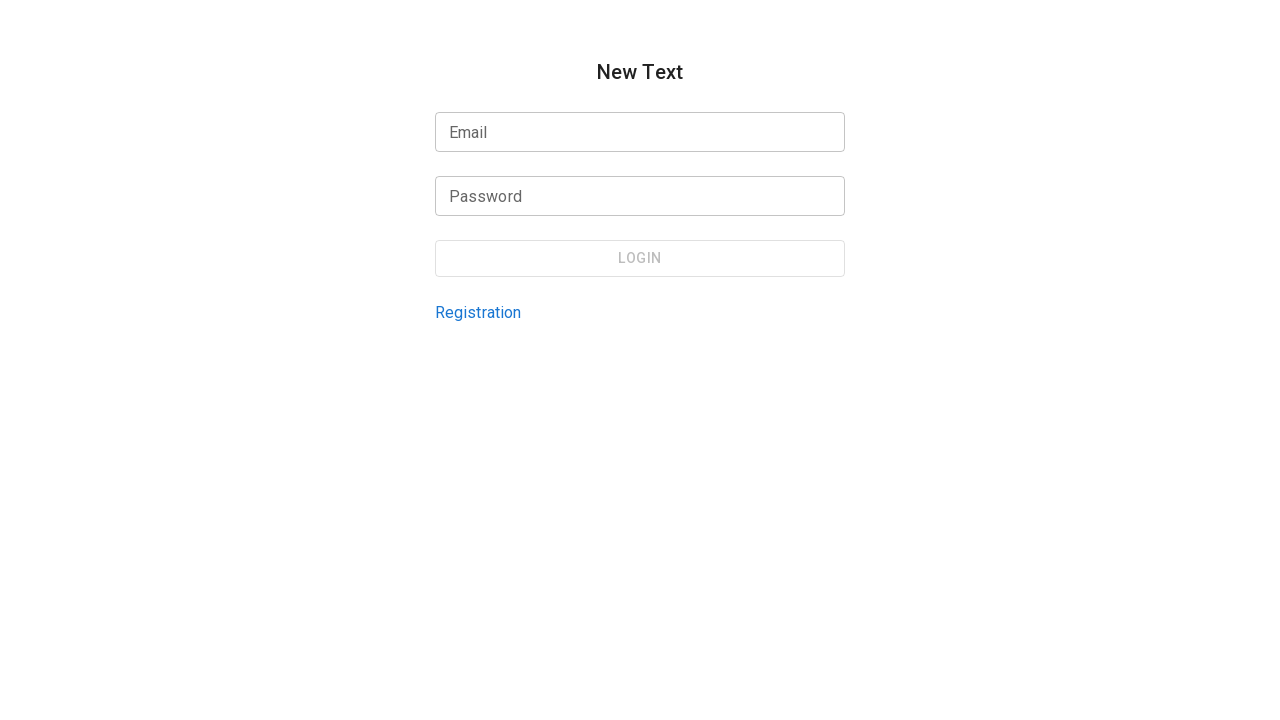